Tests the Add/Remove Elements functionality by adding multiple elements and then removing some of them

Starting URL: http://the-internet.herokuapp.com

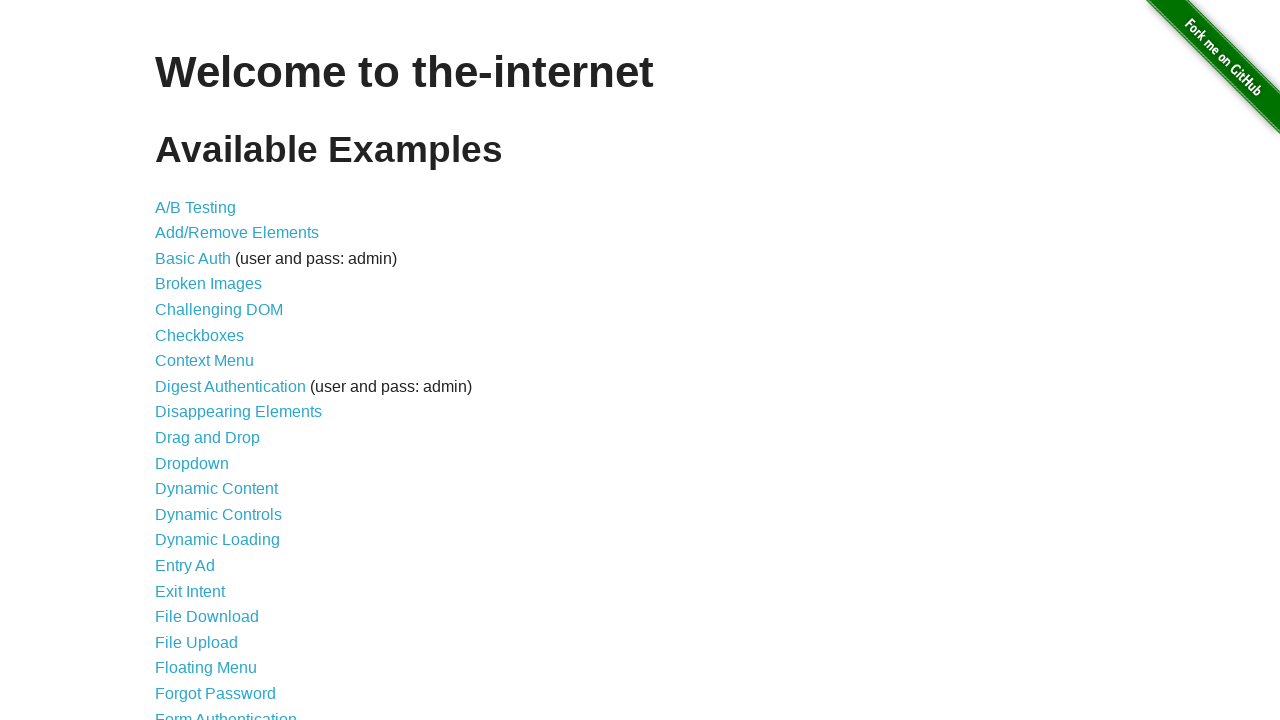

Clicked on Add/Remove Elements link at (237, 233) on text=Add/Remove Elements
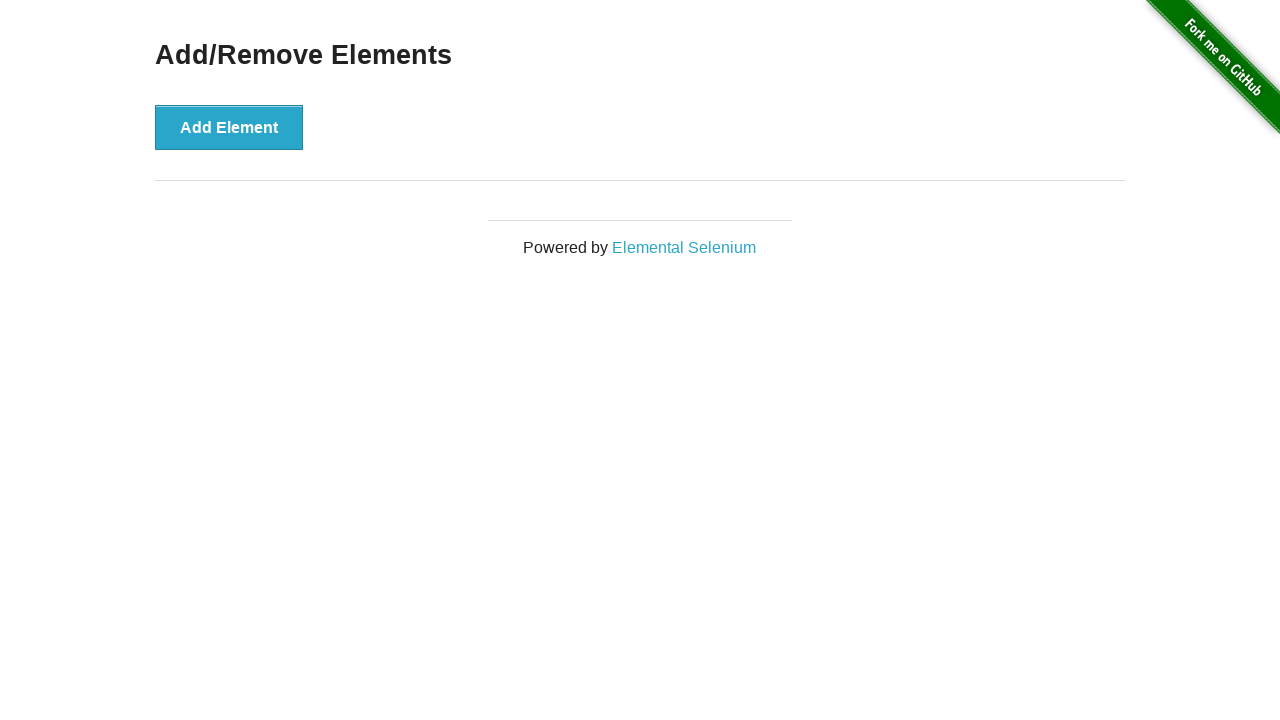

Added element 1 of 5 at (229, 127) on button:has-text('Add Element')
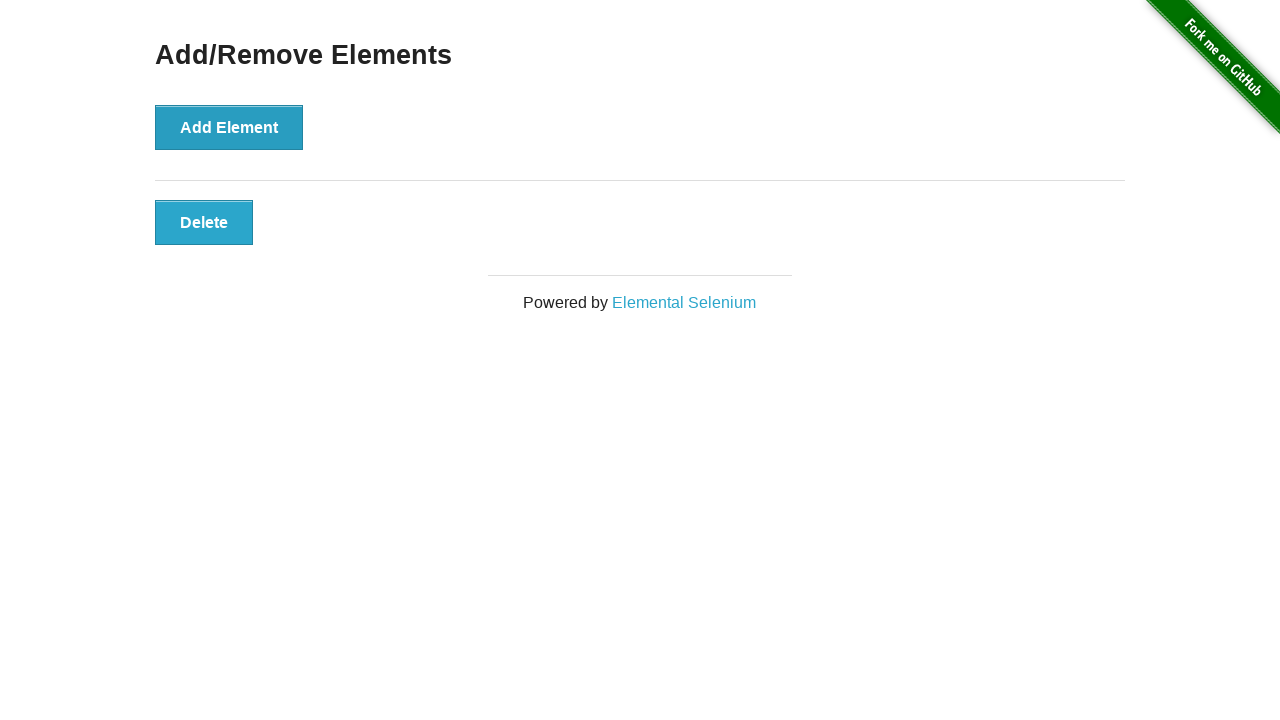

Added element 2 of 5 at (229, 127) on button:has-text('Add Element')
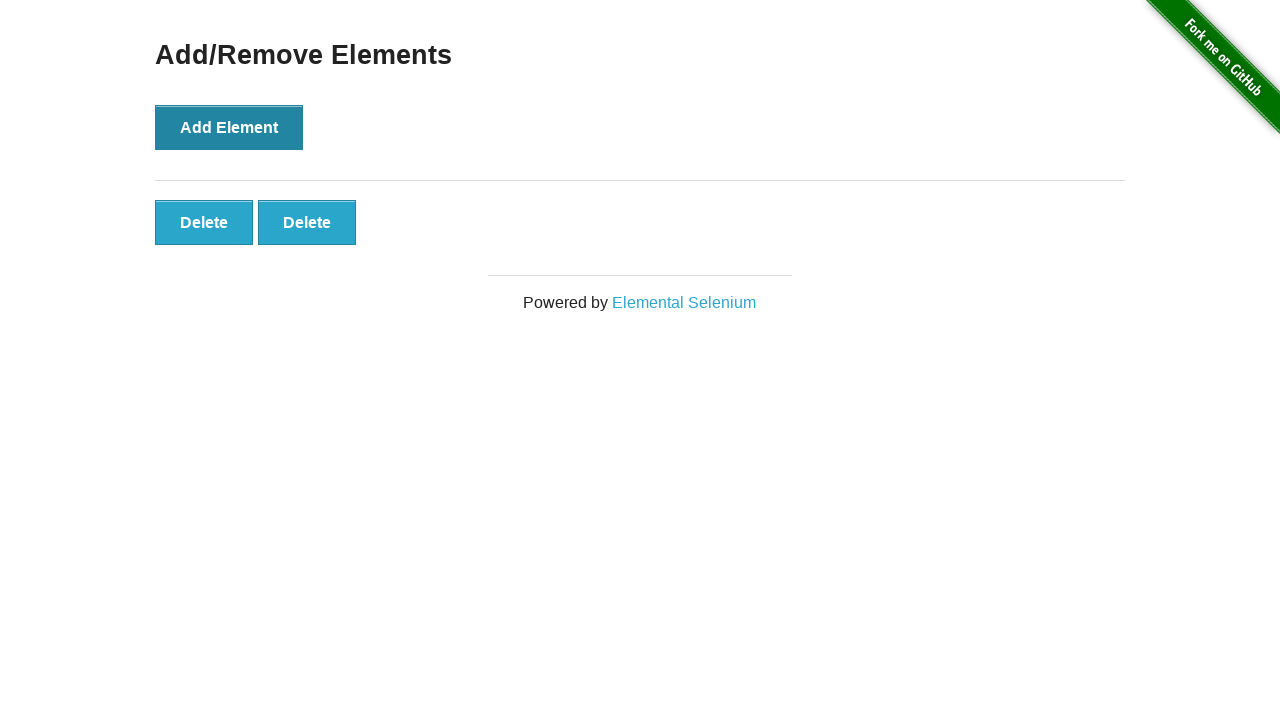

Added element 3 of 5 at (229, 127) on button:has-text('Add Element')
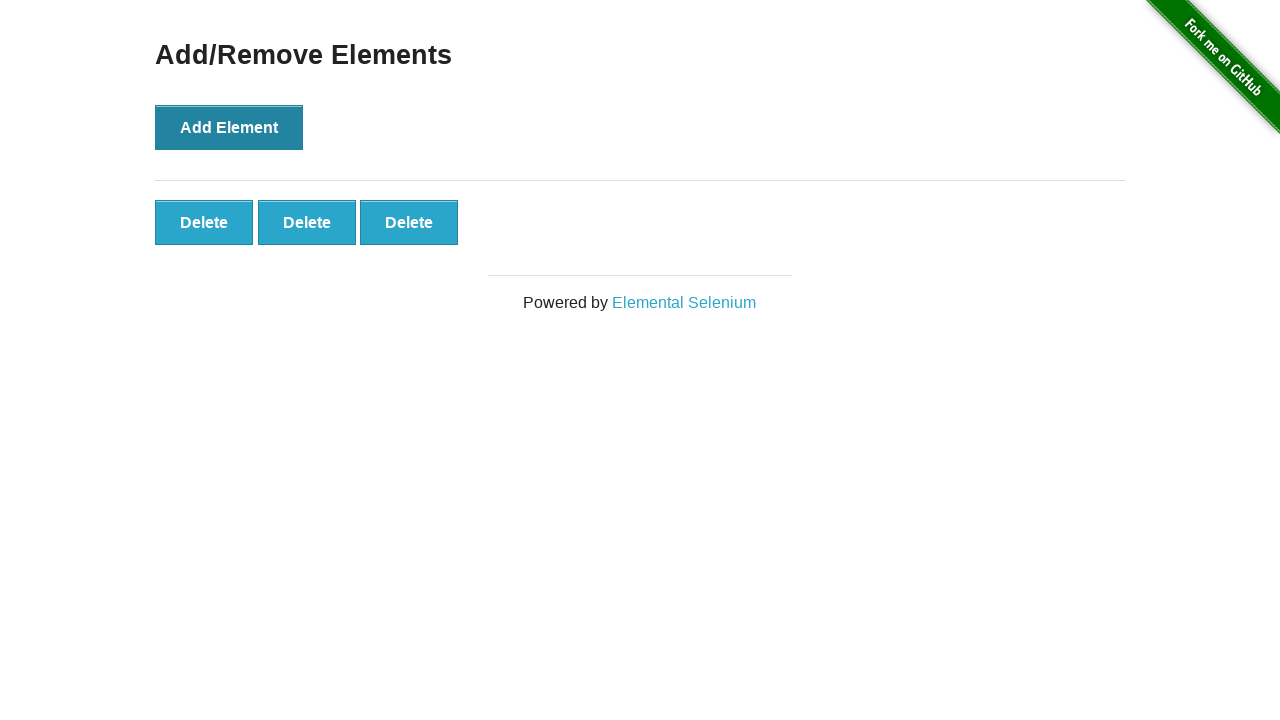

Added element 4 of 5 at (229, 127) on button:has-text('Add Element')
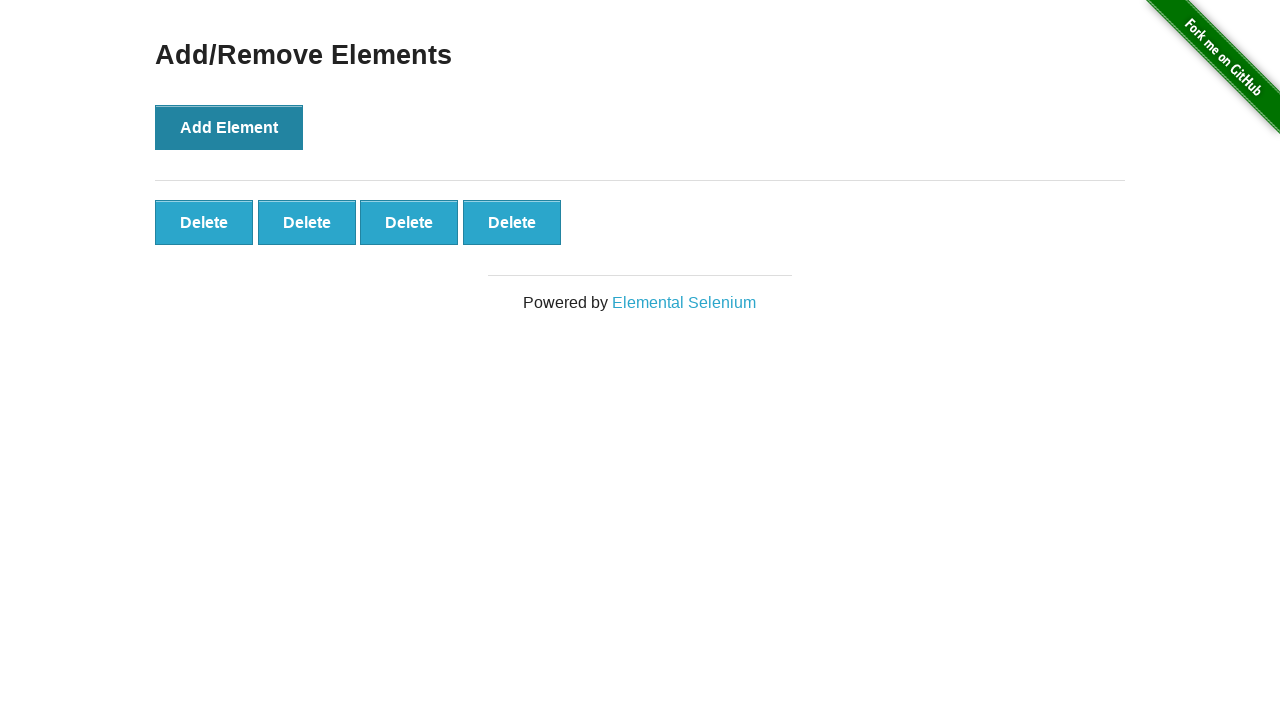

Added element 5 of 5 at (229, 127) on button:has-text('Add Element')
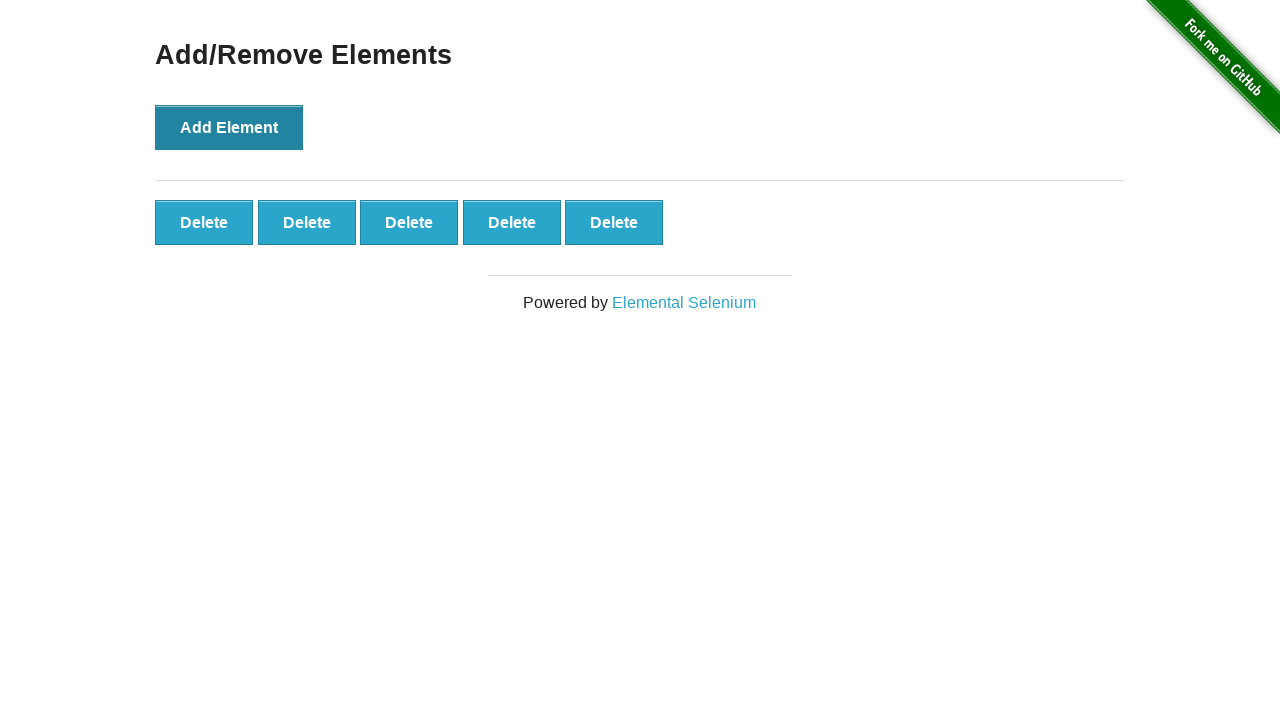

Removed element 1 of 2 at (204, 222) on button:has-text('Delete') >> nth=0
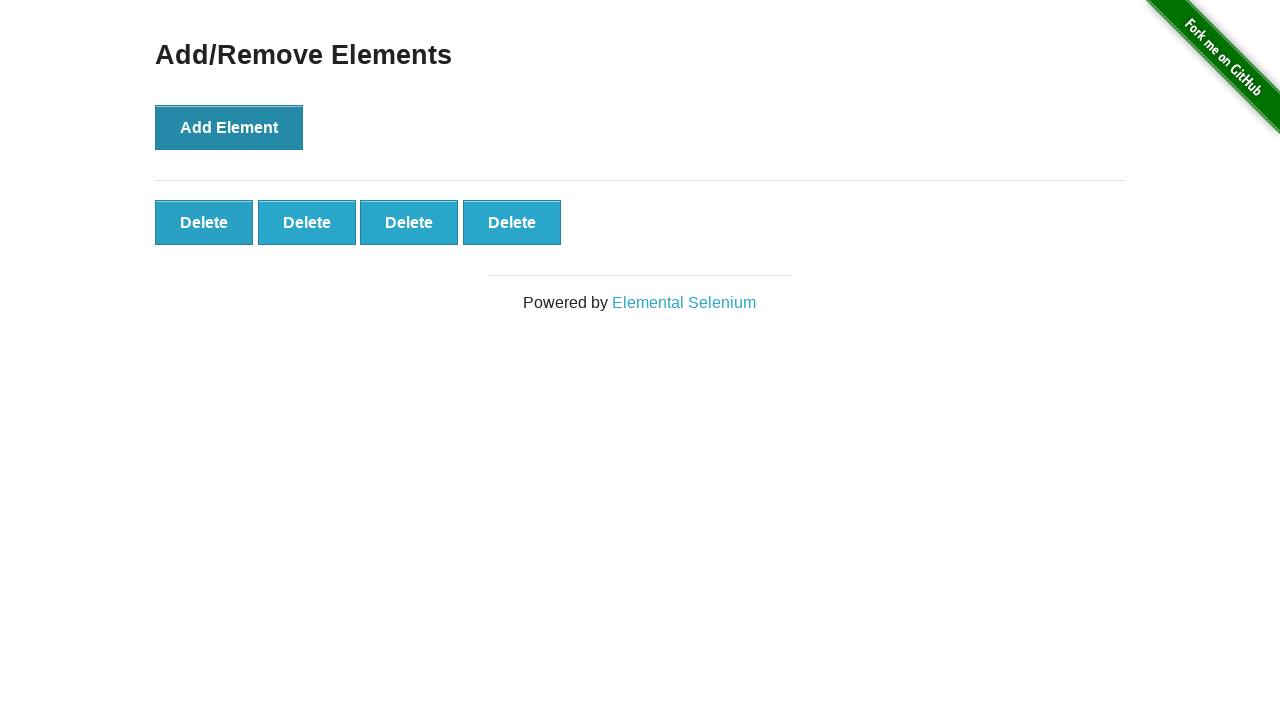

Removed element 2 of 2 at (204, 222) on button:has-text('Delete') >> nth=0
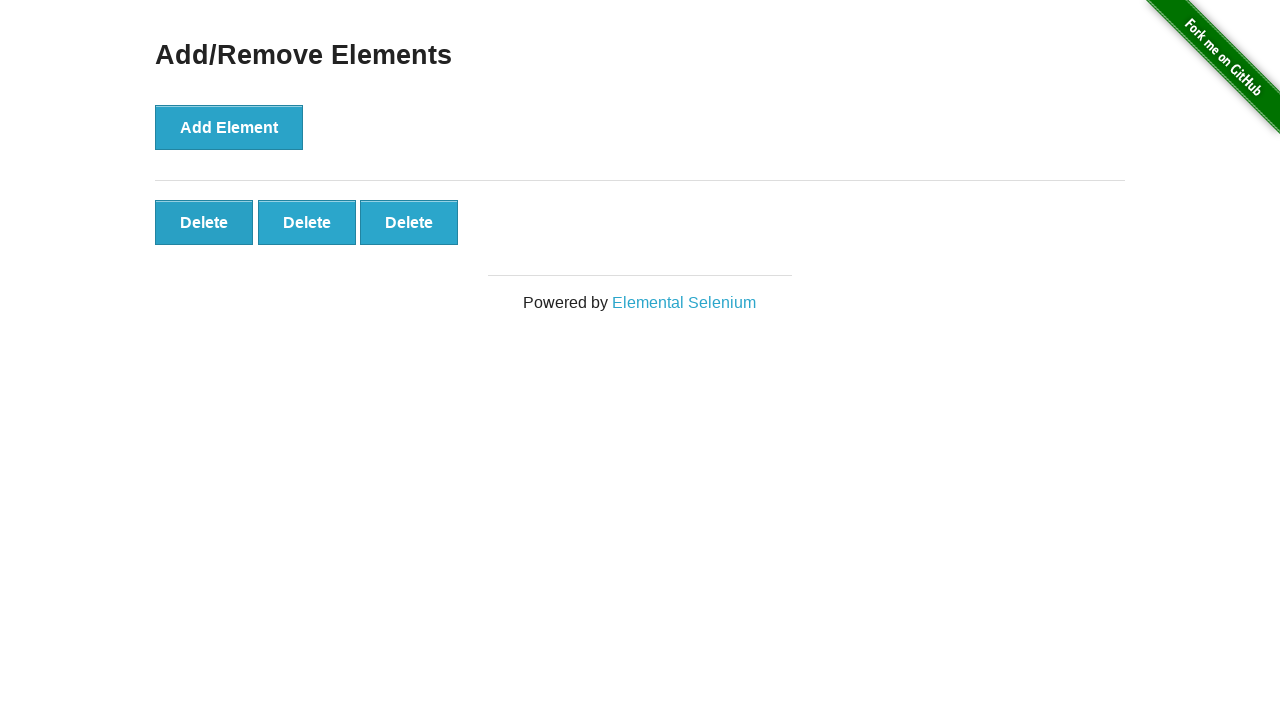

Waited for final state to stabilize
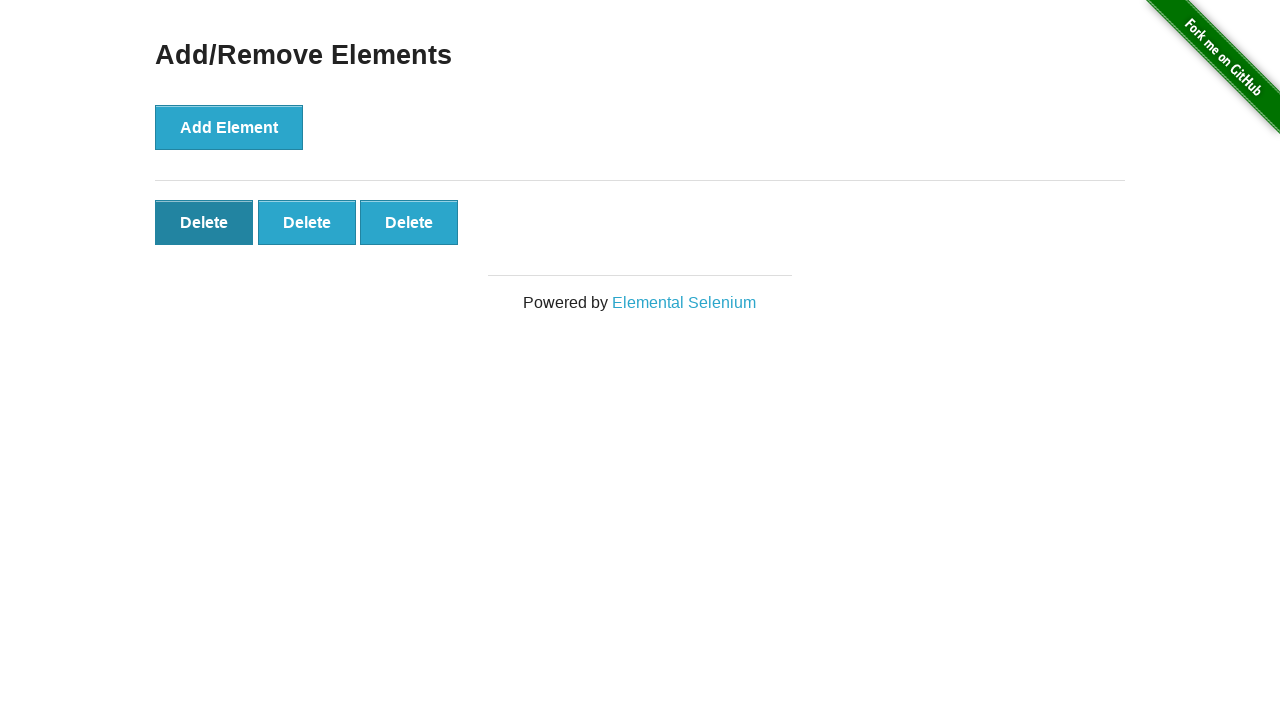

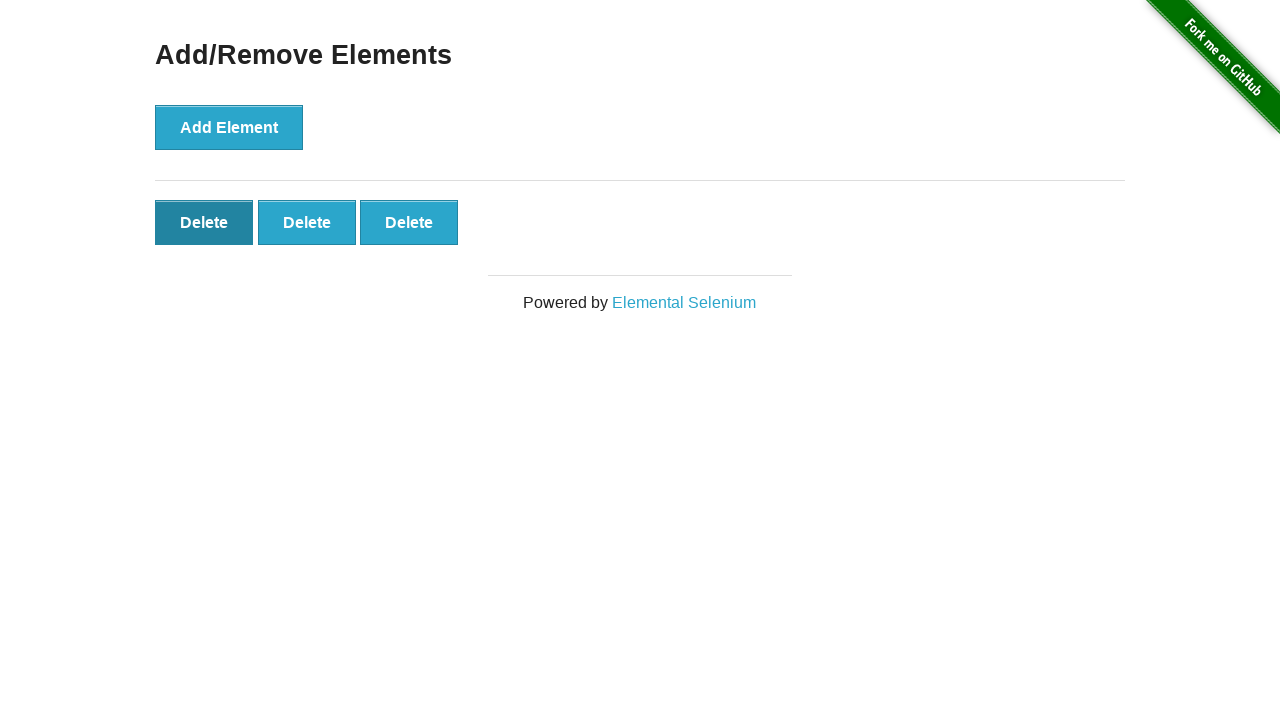